Tests mouse hover functionality by hovering over an avatar element and verifying that a hidden element becomes visible

Starting URL: https://the-internet.herokuapp.com/hovers

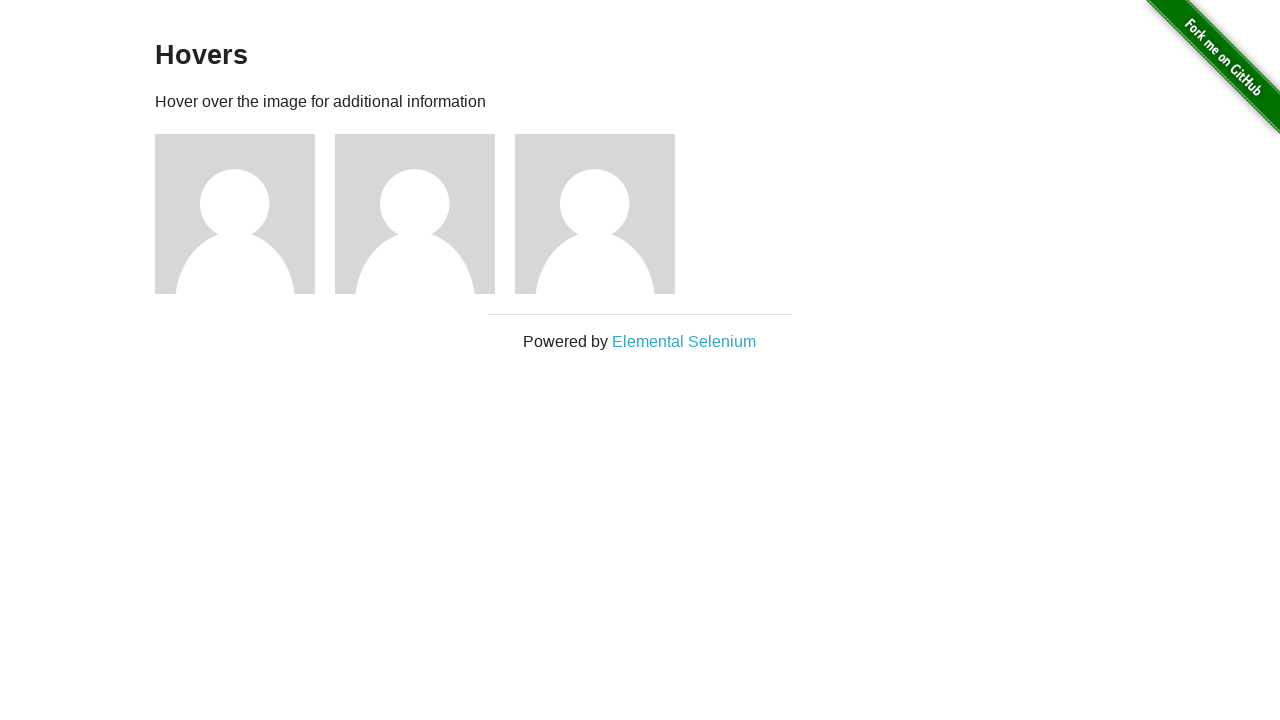

Navigated to hovers test page
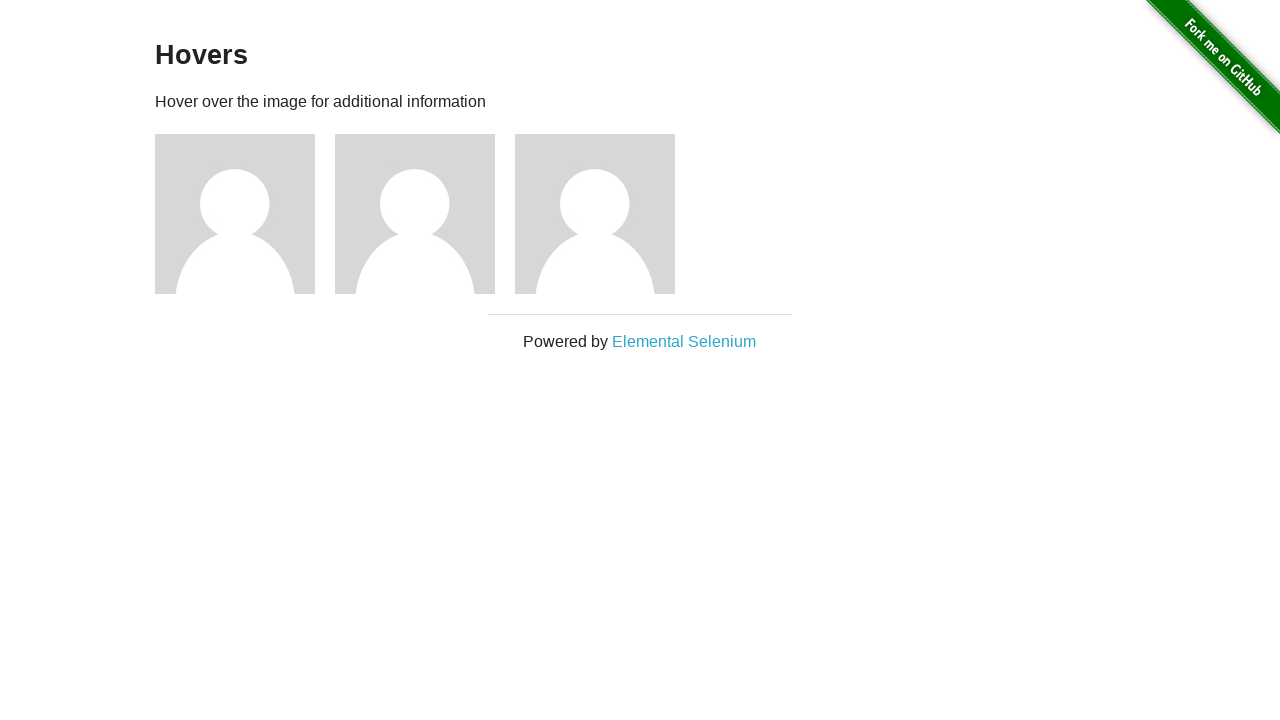

Hovered over the first avatar element at (245, 214) on .figure >> nth=0
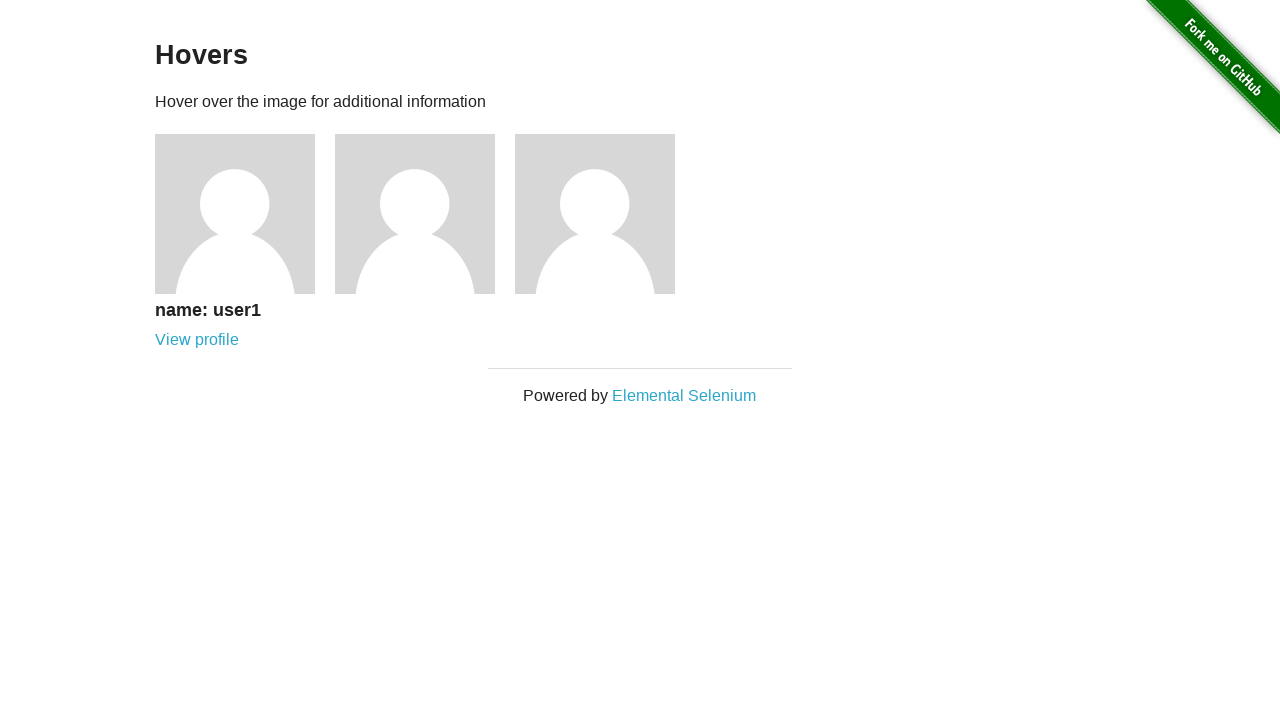

Verified that hidden h5 element inside avatar became visible
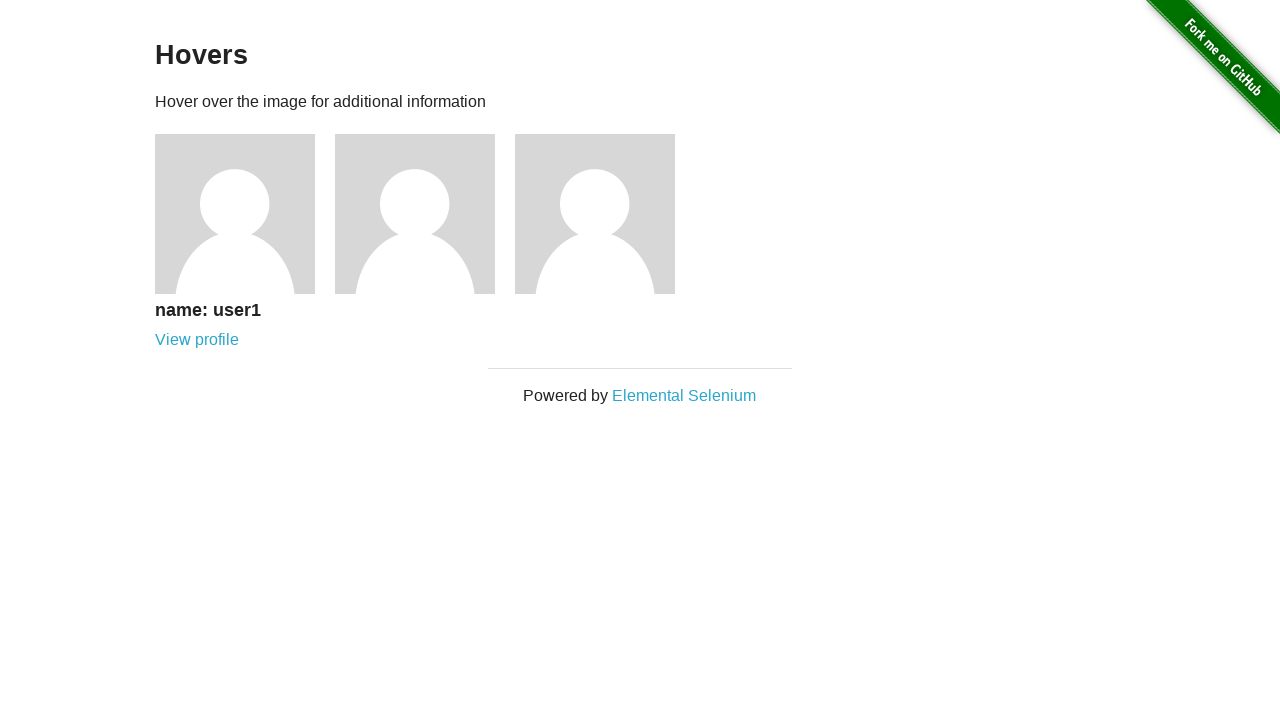

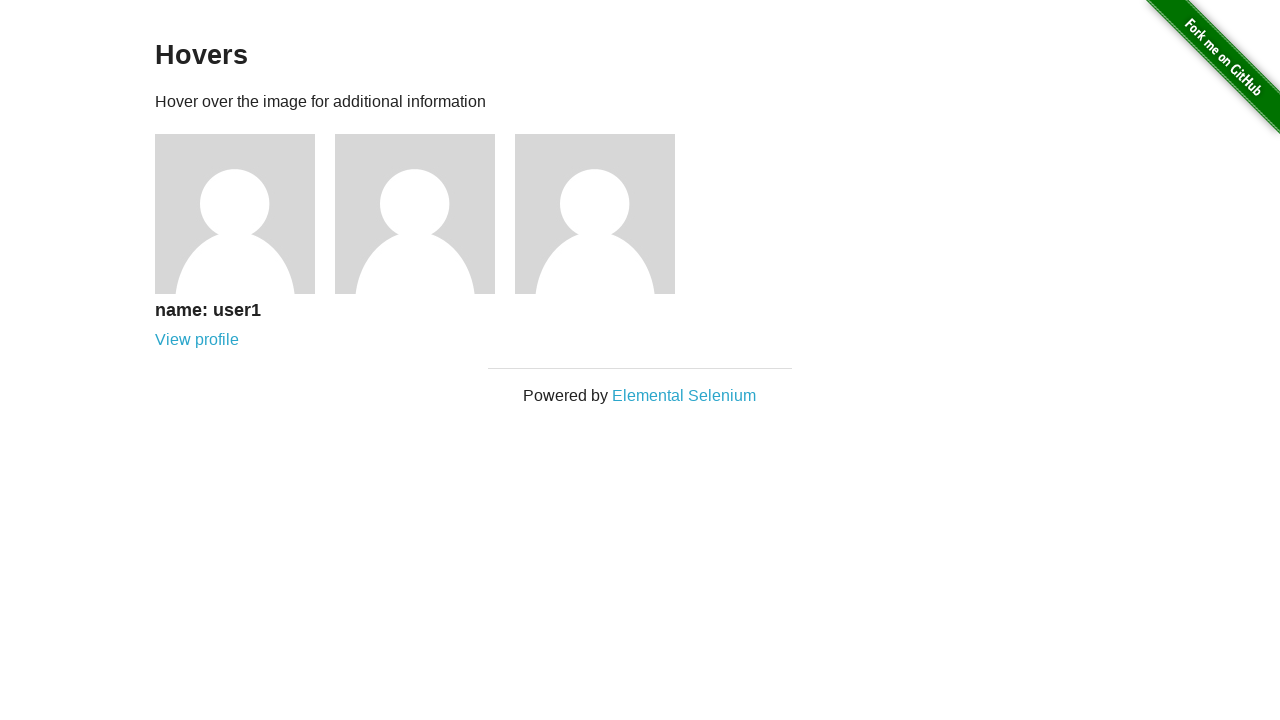